Tests JavaScript prompt alert handling by clicking a button to trigger a prompt dialog, entering text into it, and accepting the alert.

Starting URL: https://v1.training-support.net/selenium/javascript-alerts

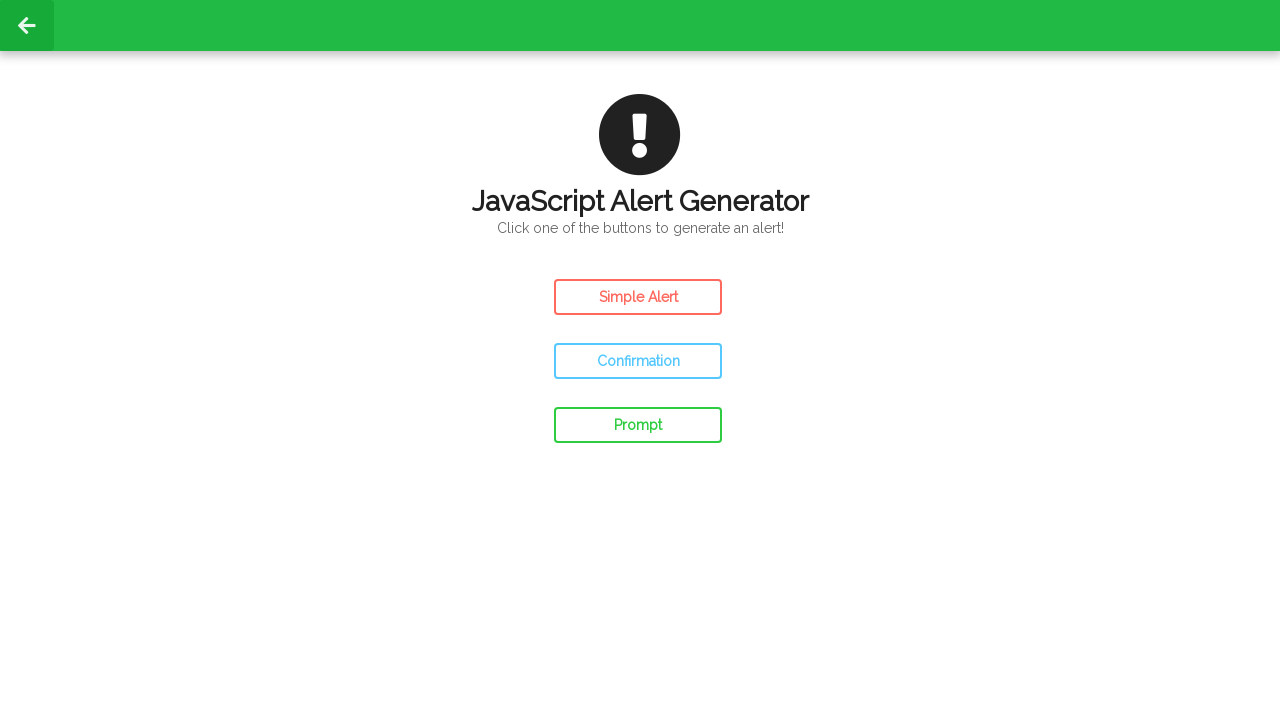

Clicked the prompt button to trigger JavaScript prompt alert at (638, 425) on #prompt
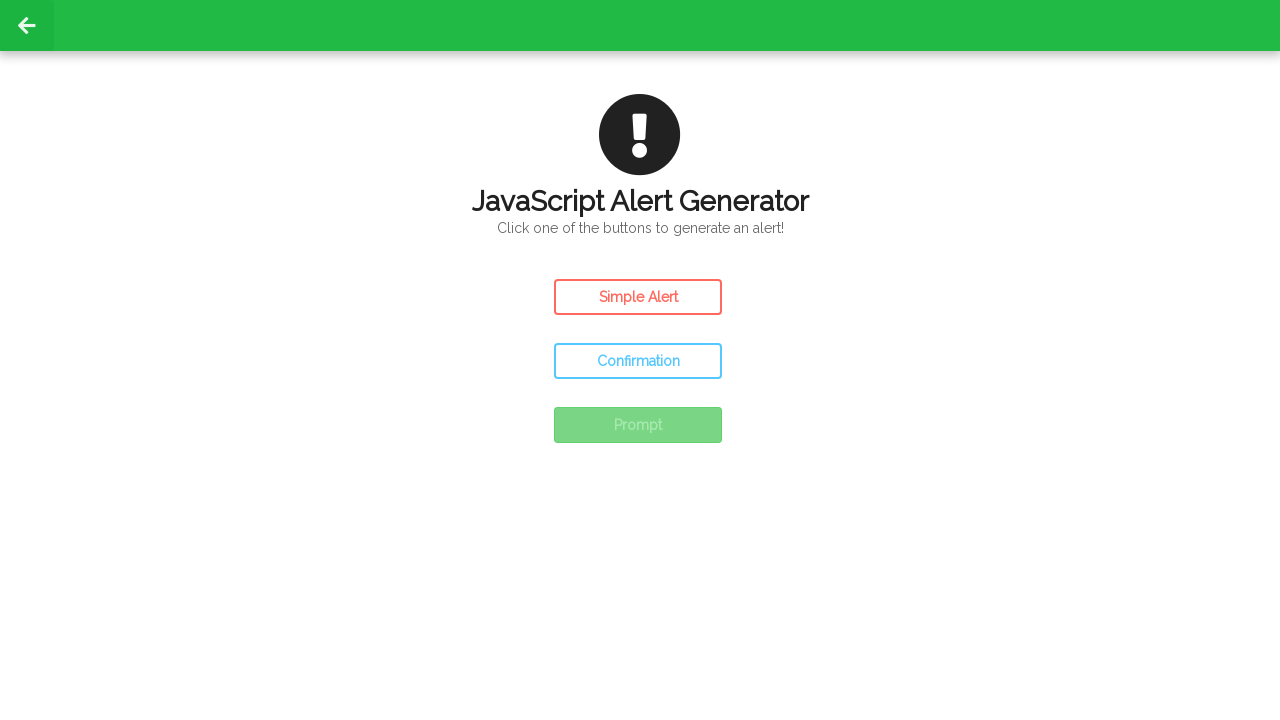

Set up dialog event listener to handle prompt with 'Awesome!' text
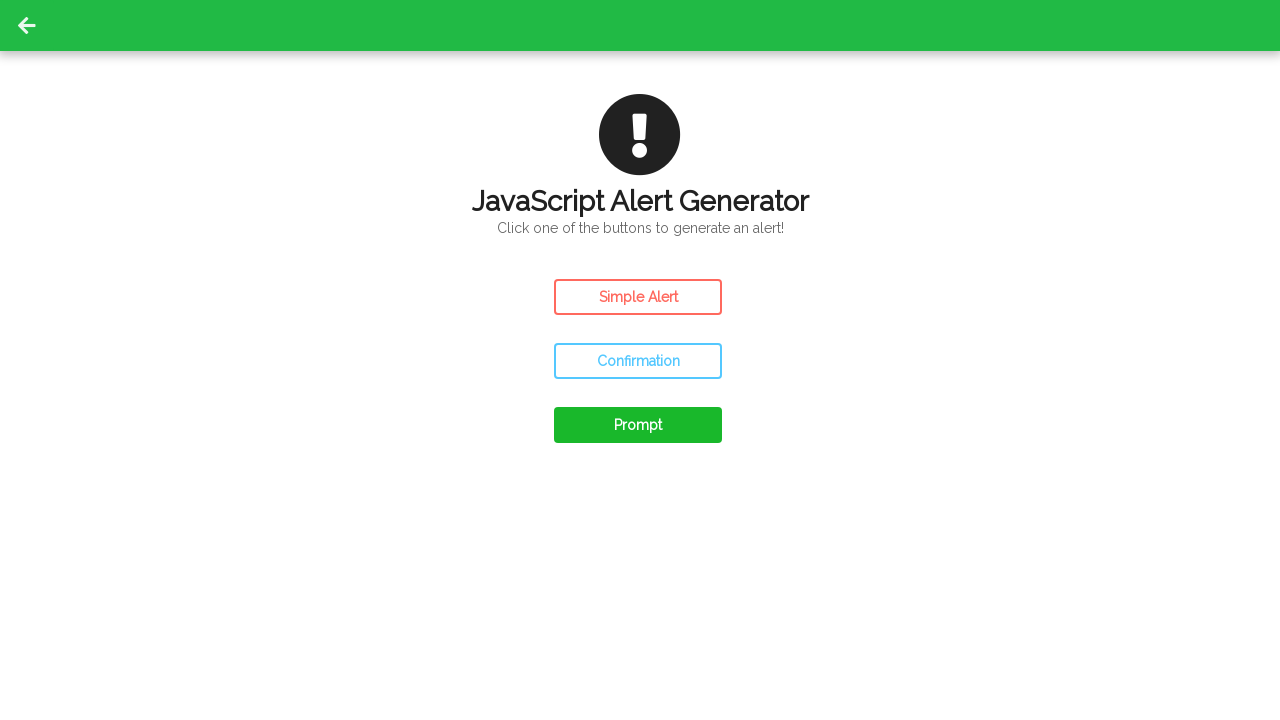

Clicked the prompt button again to trigger prompt dialog with listener active at (638, 425) on #prompt
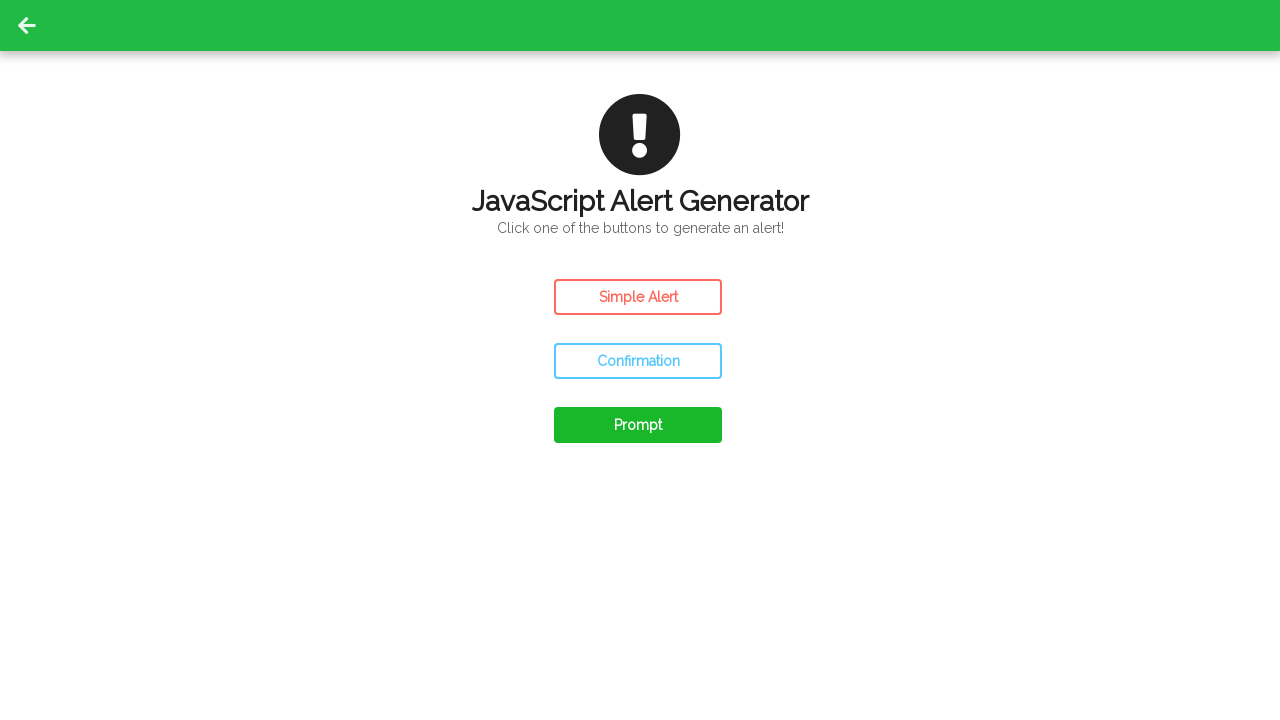

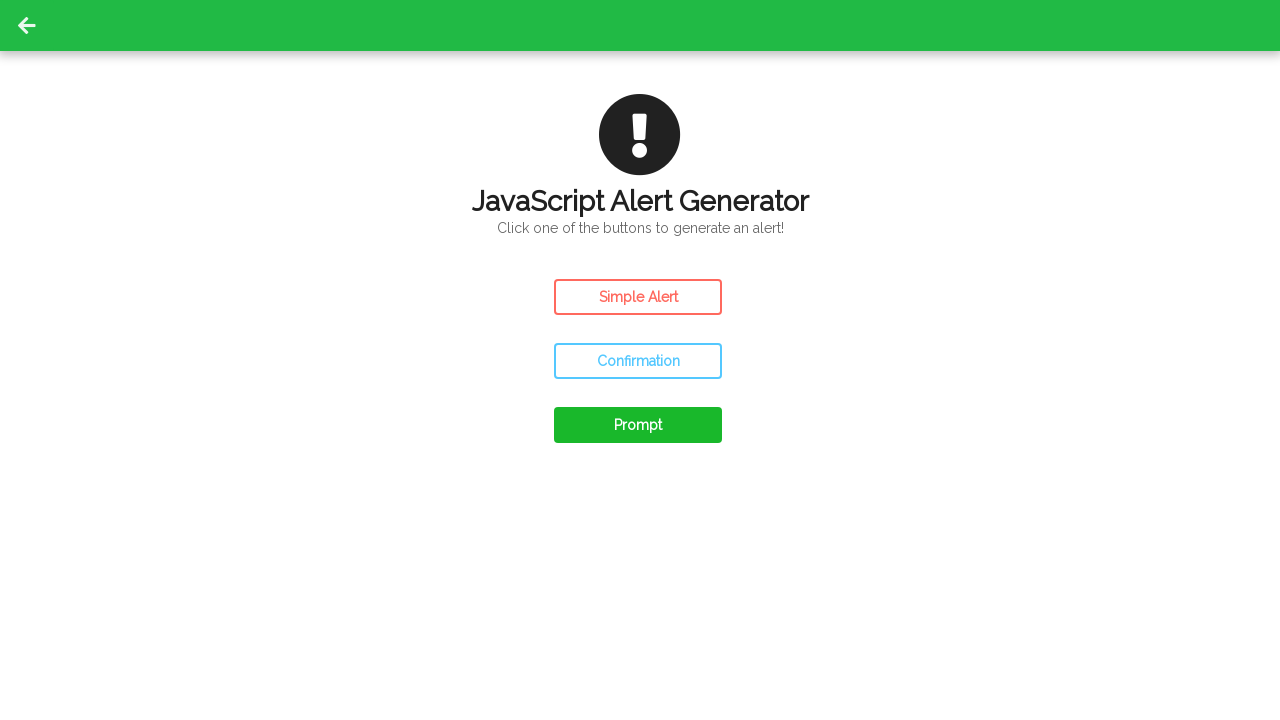